Navigates to the EaseMyTrip railways booking page and verifies the page loads successfully

Starting URL: https://www.easemytrip.com/railways/

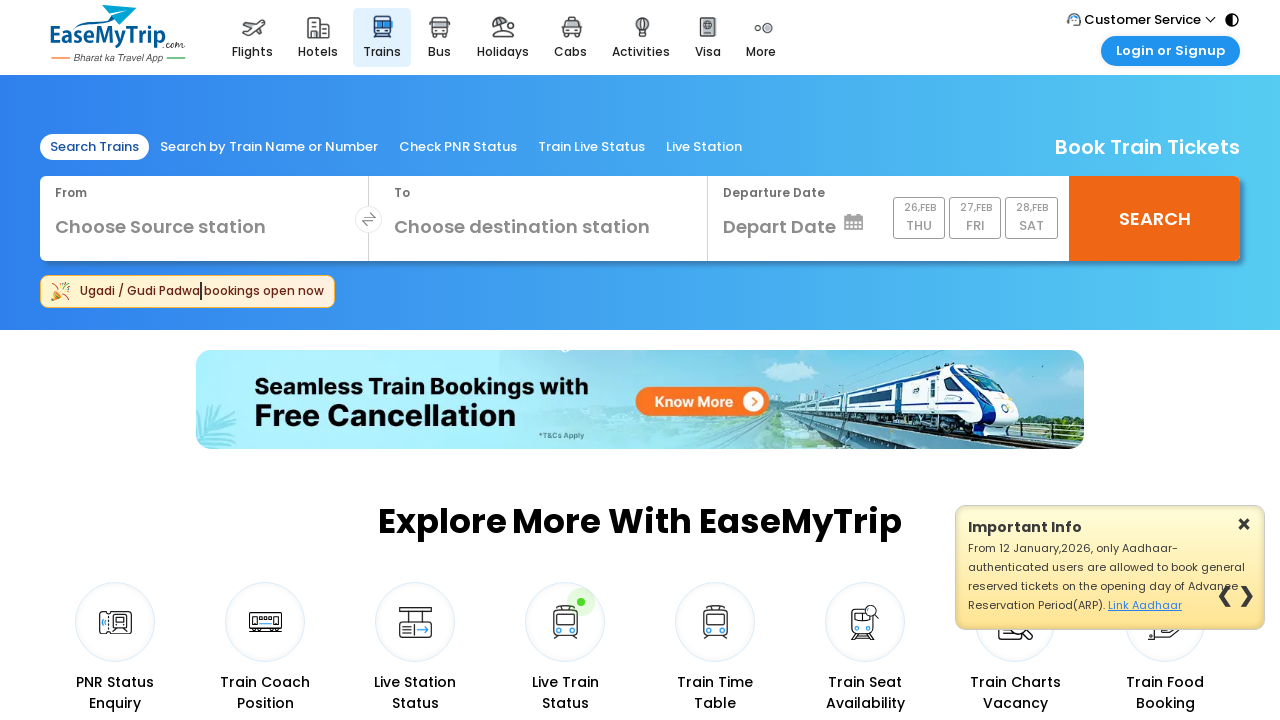

Waited for page to reach networkidle load state
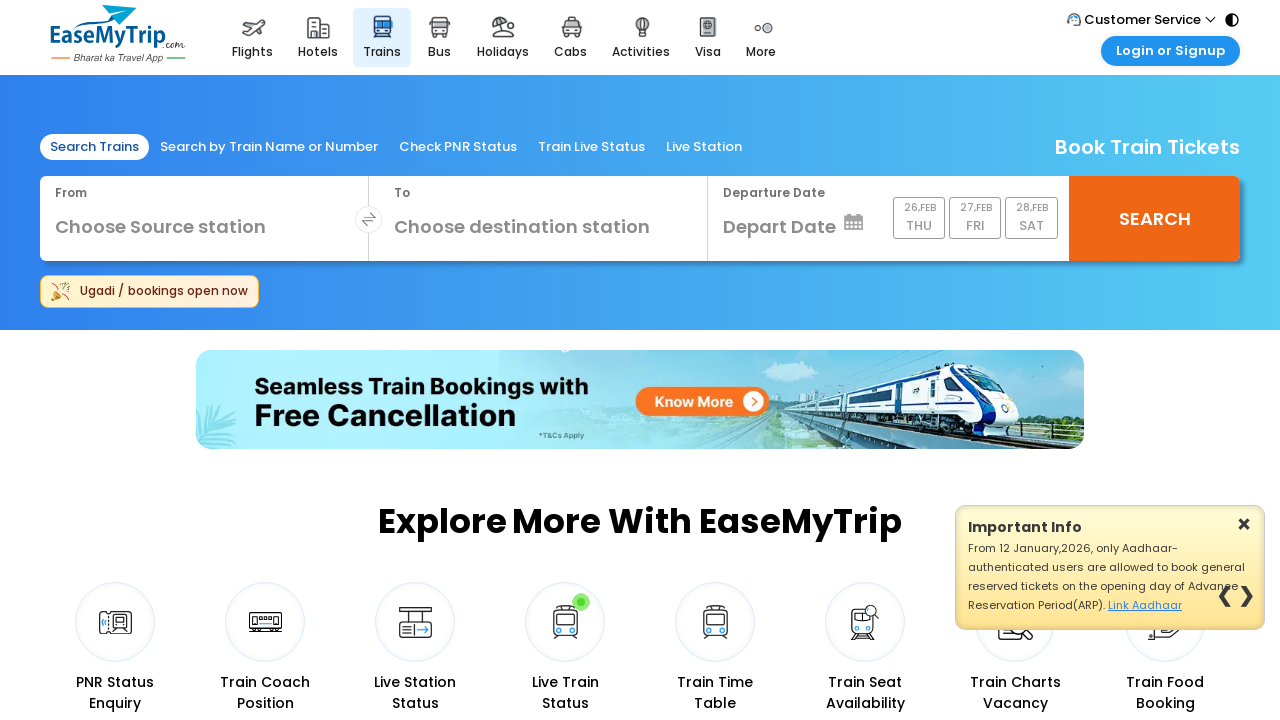

Verified body element is present on EaseMyTrip railways page
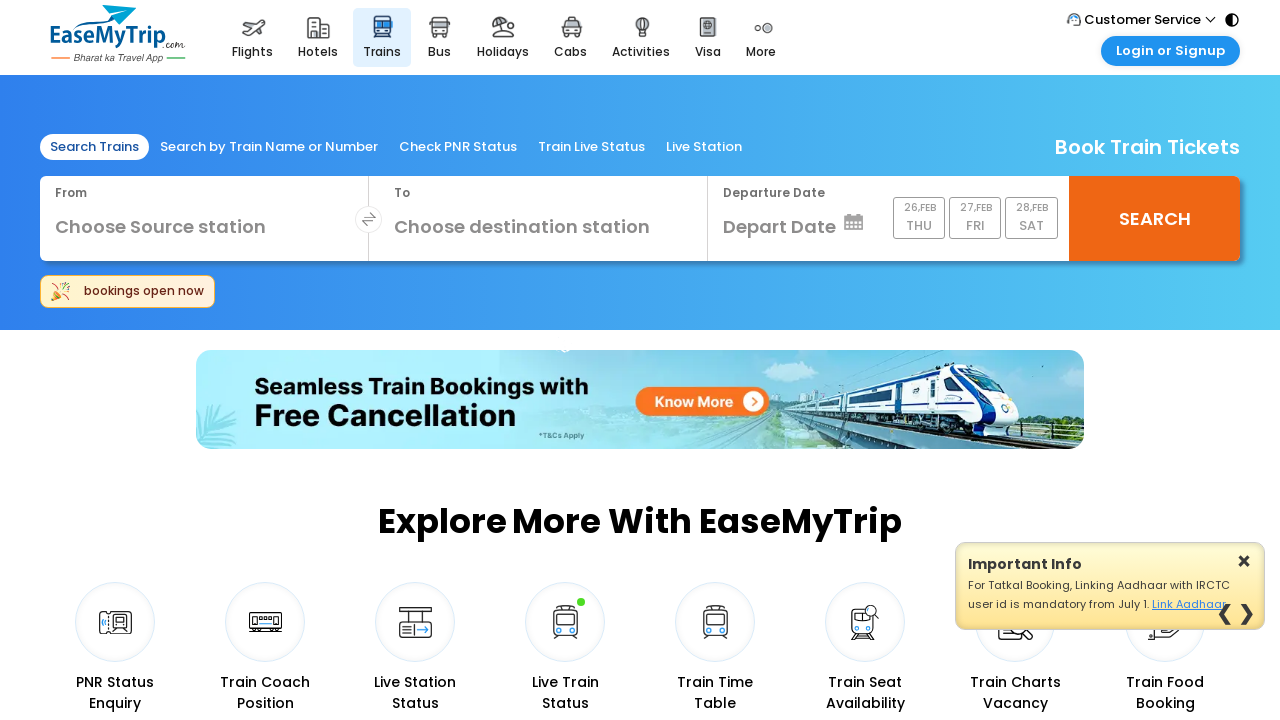

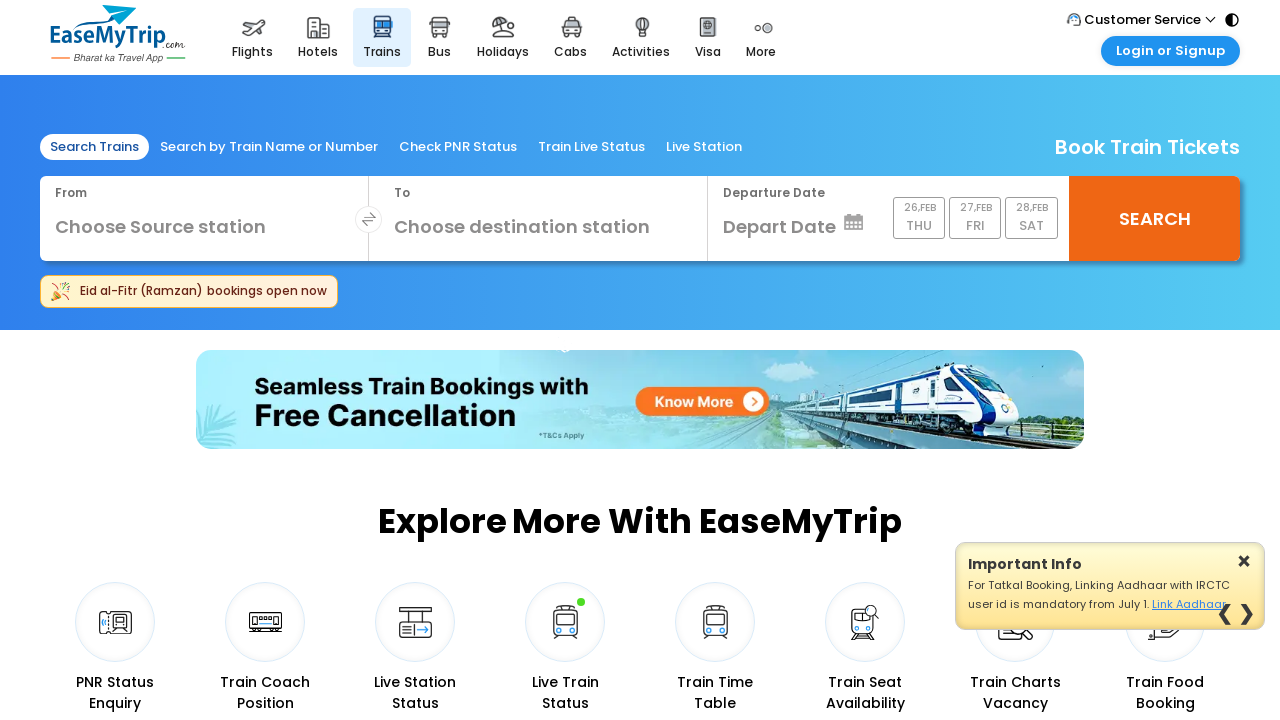